Navigates to Y Combinator website and verifies the page title

Starting URL: https://www.ycombinator.com/

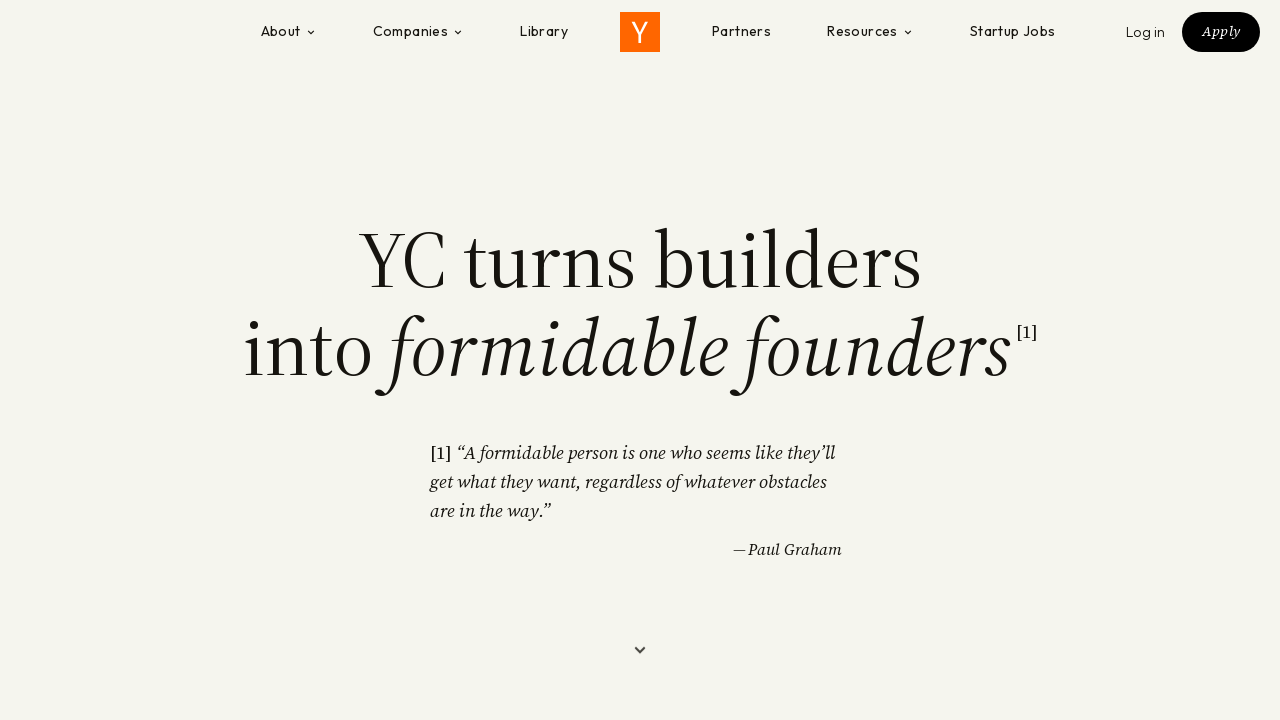

Retrieved page title from Y Combinator website
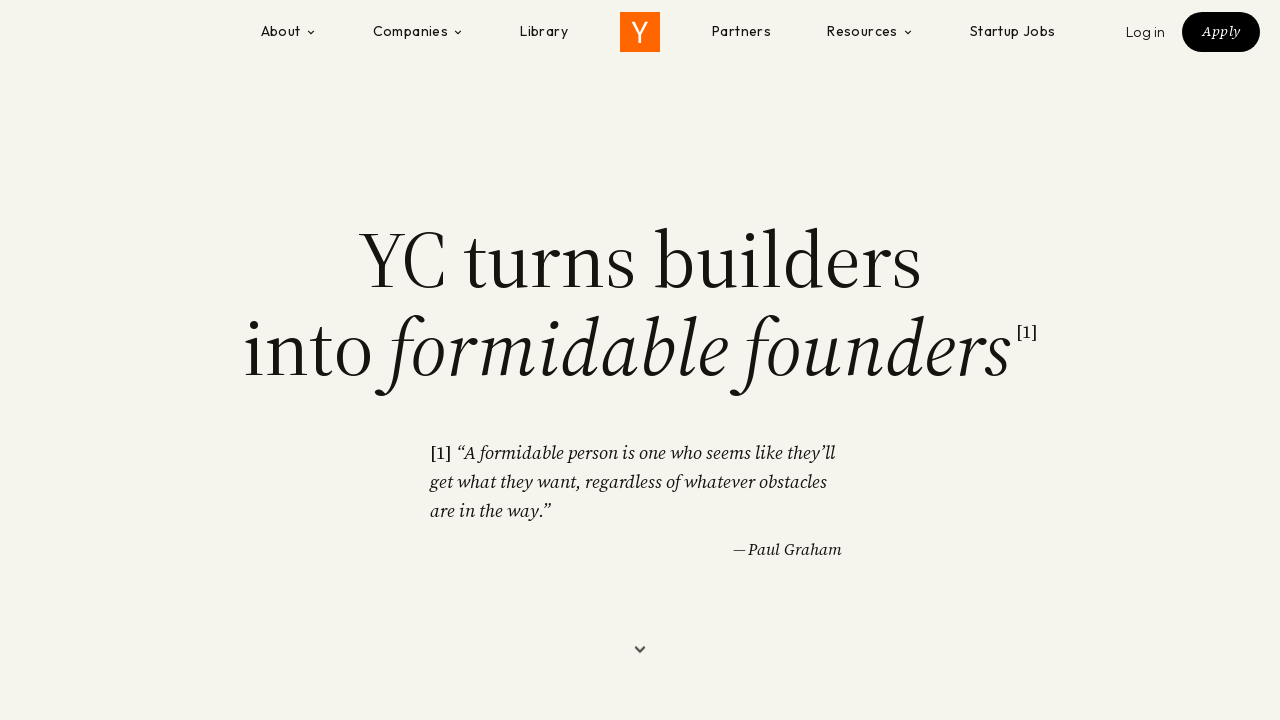

Verified page title is 'Y Combinator' as expected
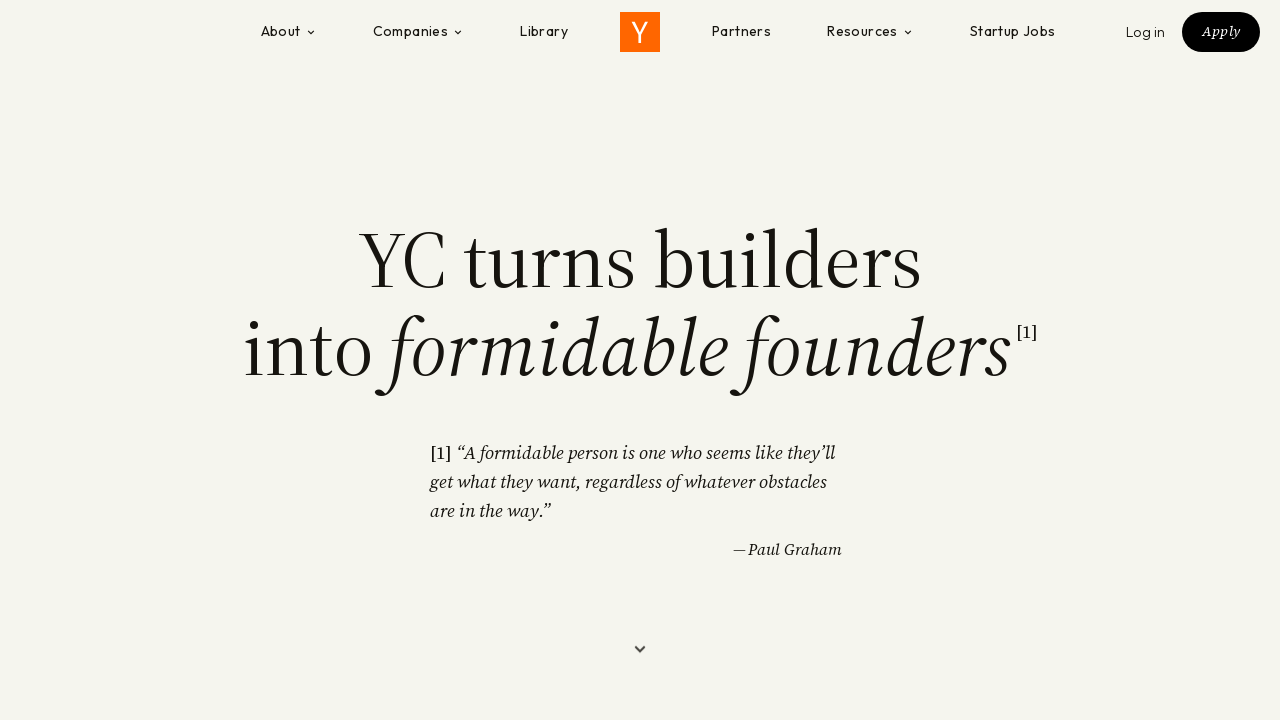

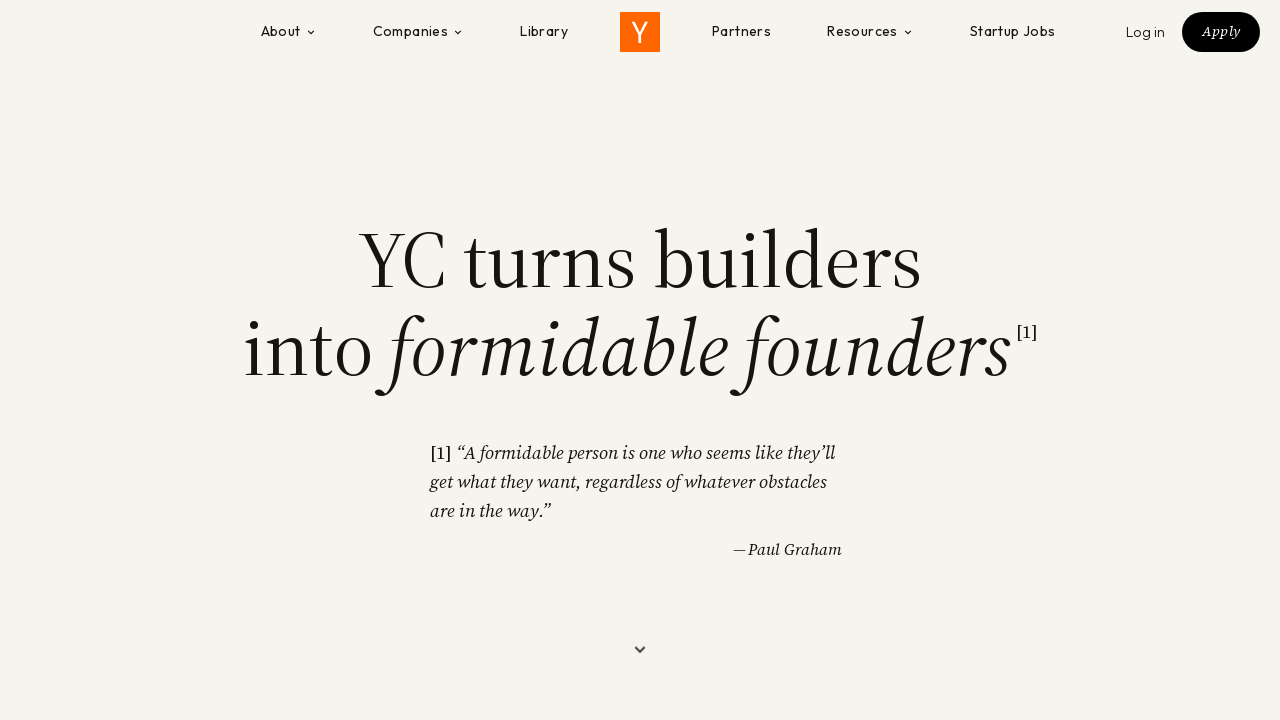